Tests e-commerce functionality by adding multiple products to cart, proceeding to checkout, and applying a promo code

Starting URL: https://rahulshettyacademy.com/seleniumPractise/

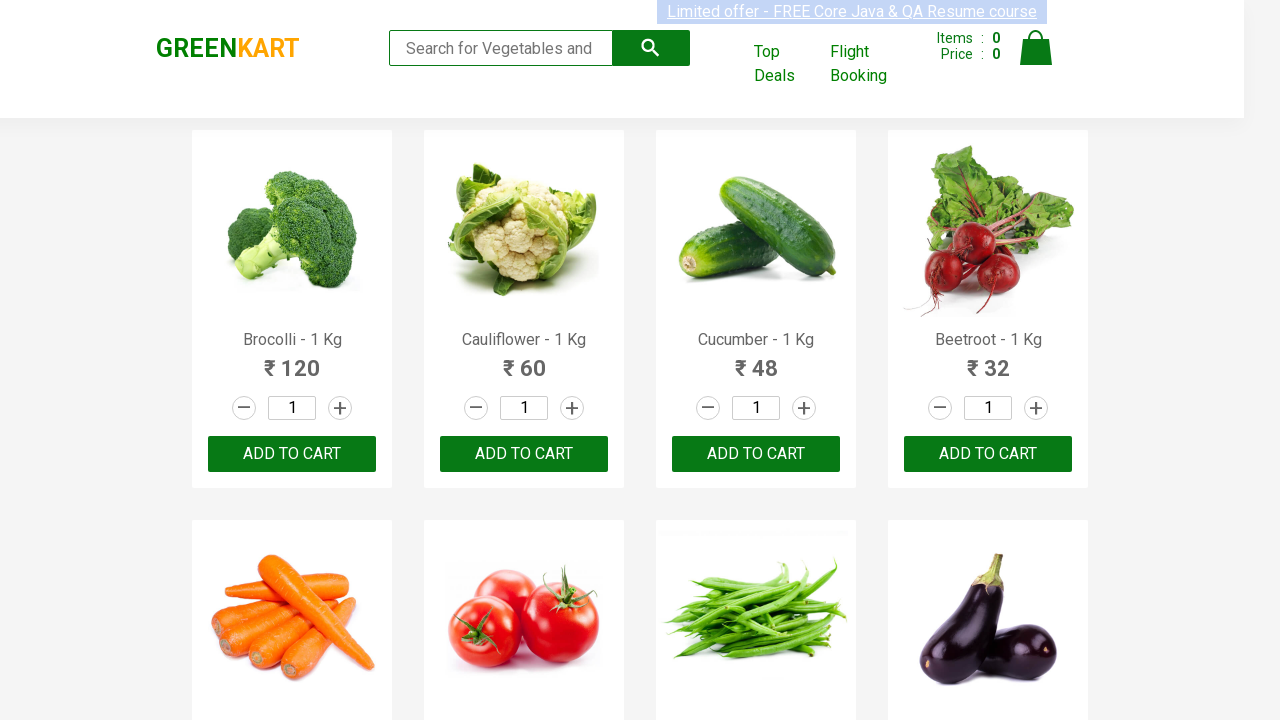

Retrieved all product elements from page
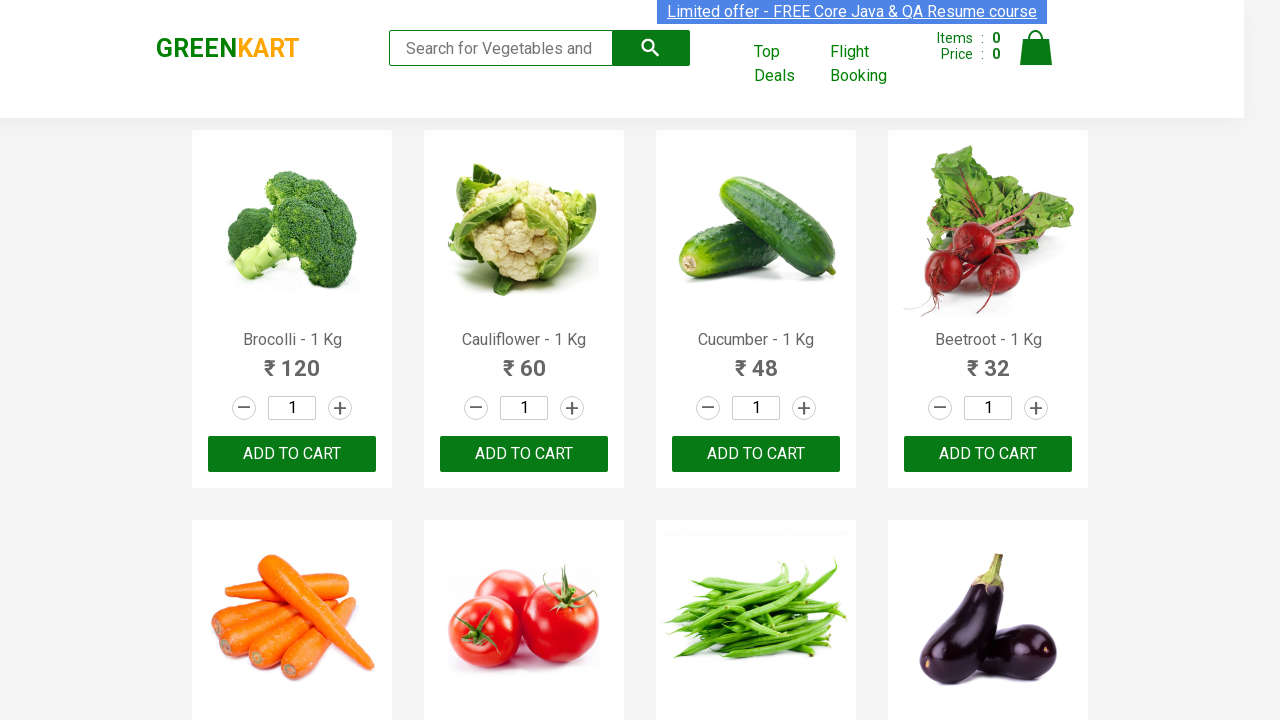

Added Cucumber to cart
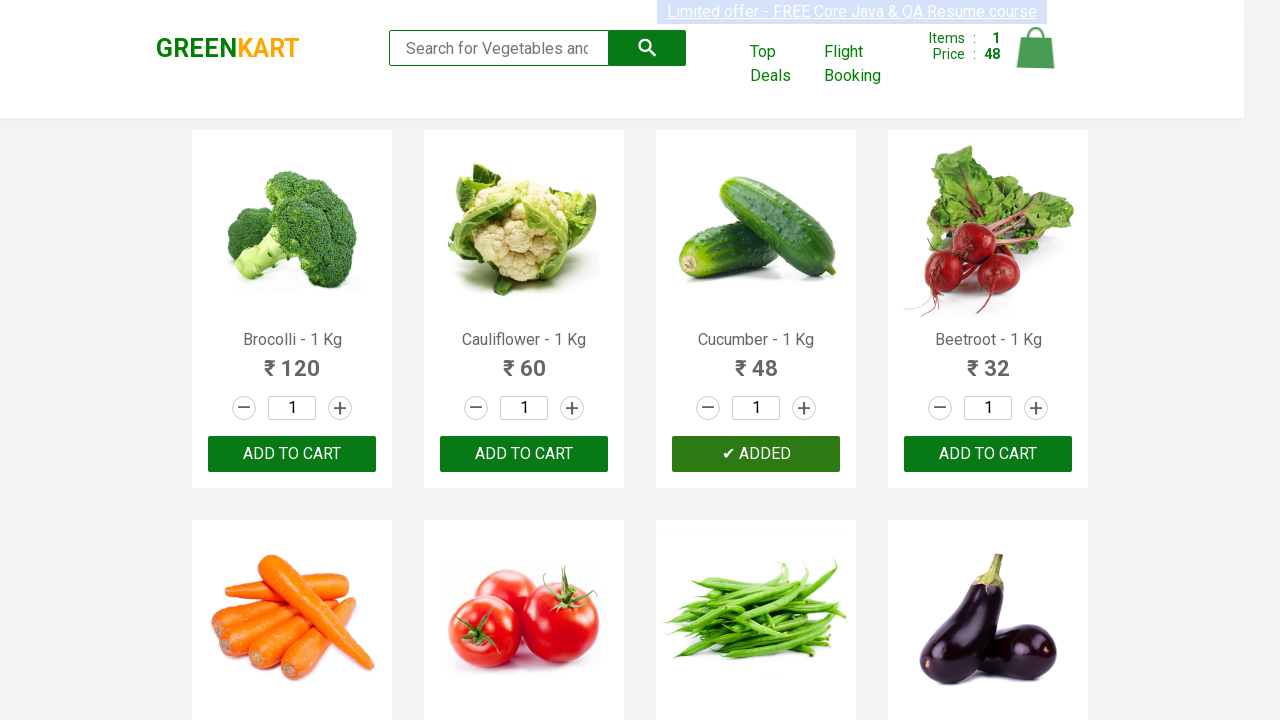

Added Carrot to cart
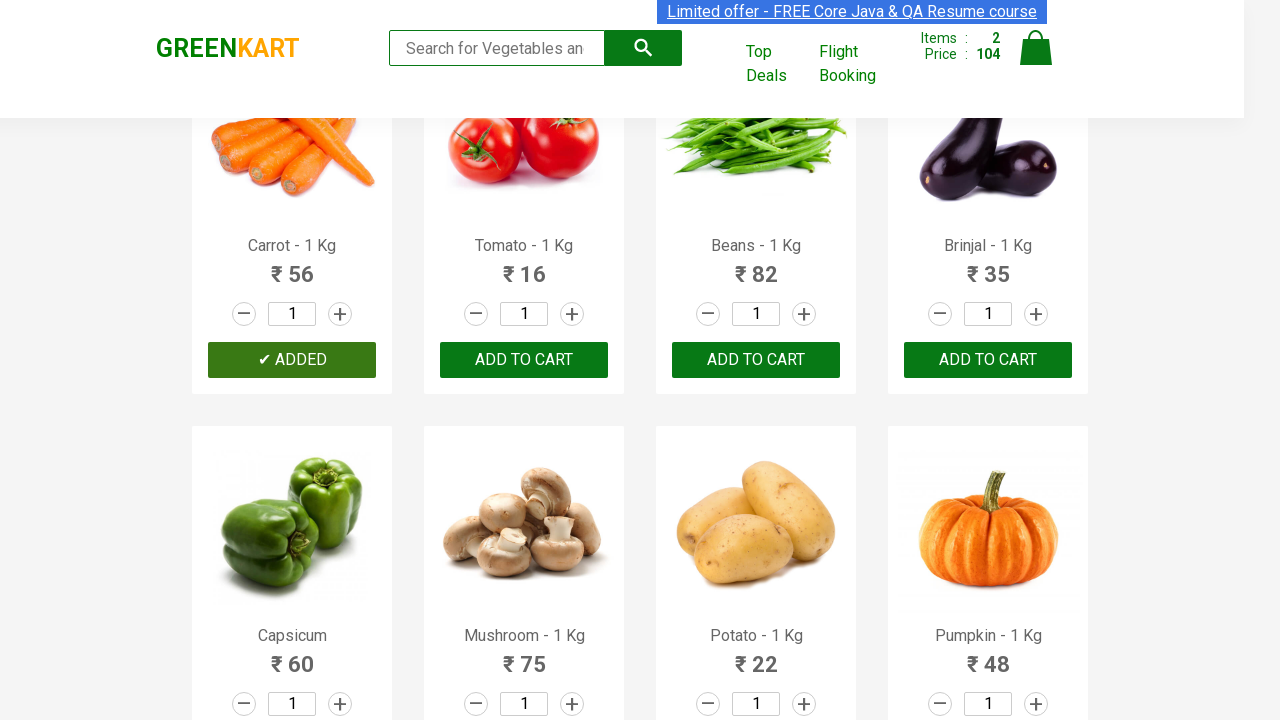

Added Banana to cart
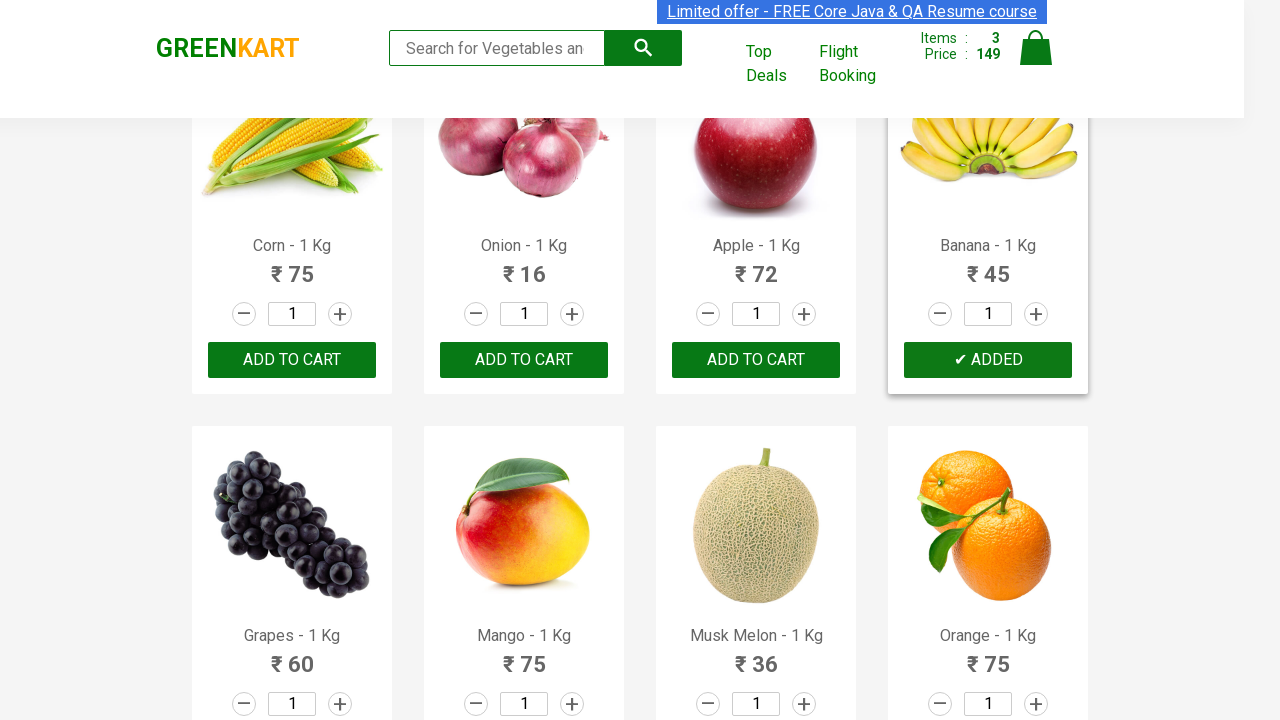

Clicked on cart icon to view shopping cart at (1036, 48) on img[alt='Cart']
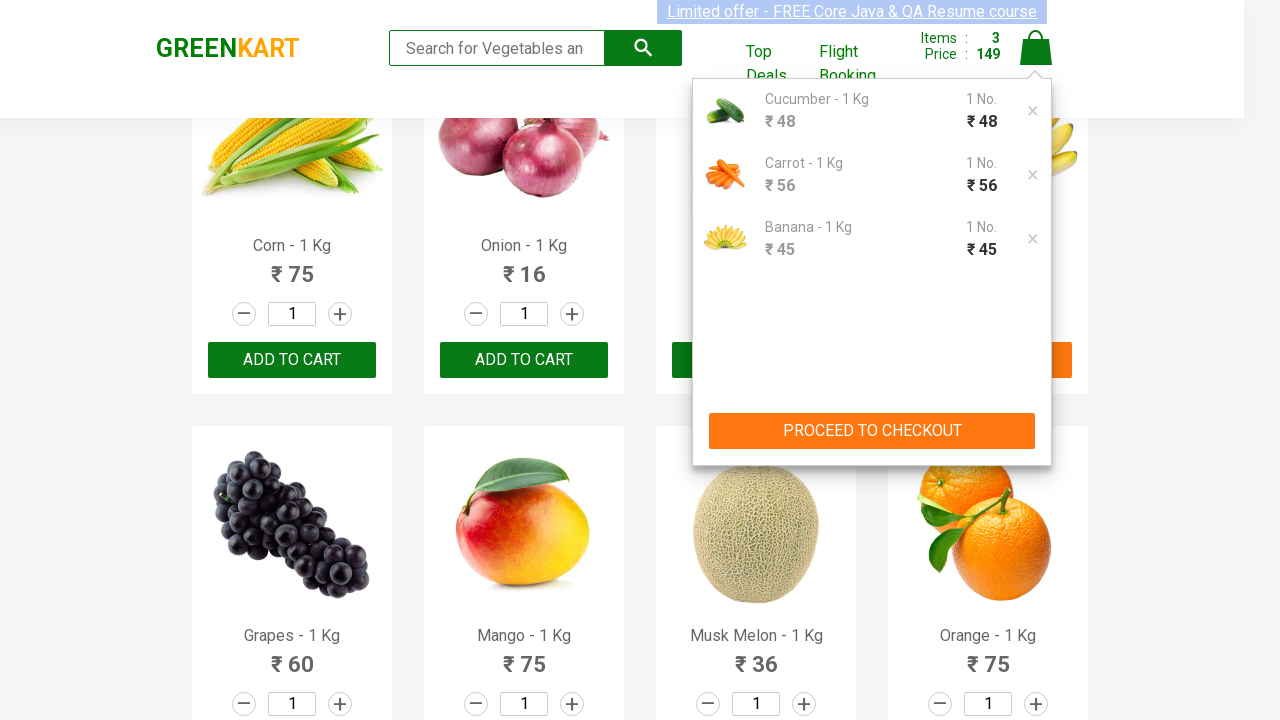

Clicked PROCEED TO CHECKOUT button at (872, 431) on xpath=//button[contains(text(), 'PROCEED TO CHECKOUT')]
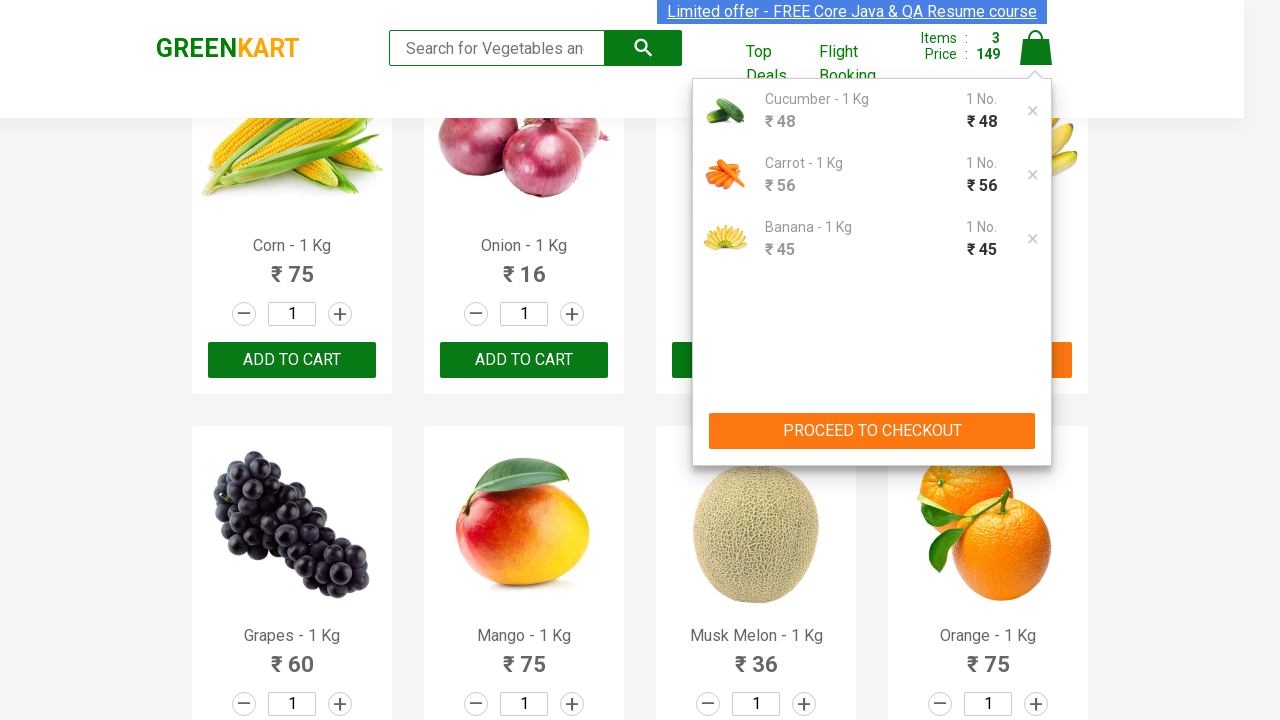

Entered promo code 'rahulshettyacademy' on input.promoCode
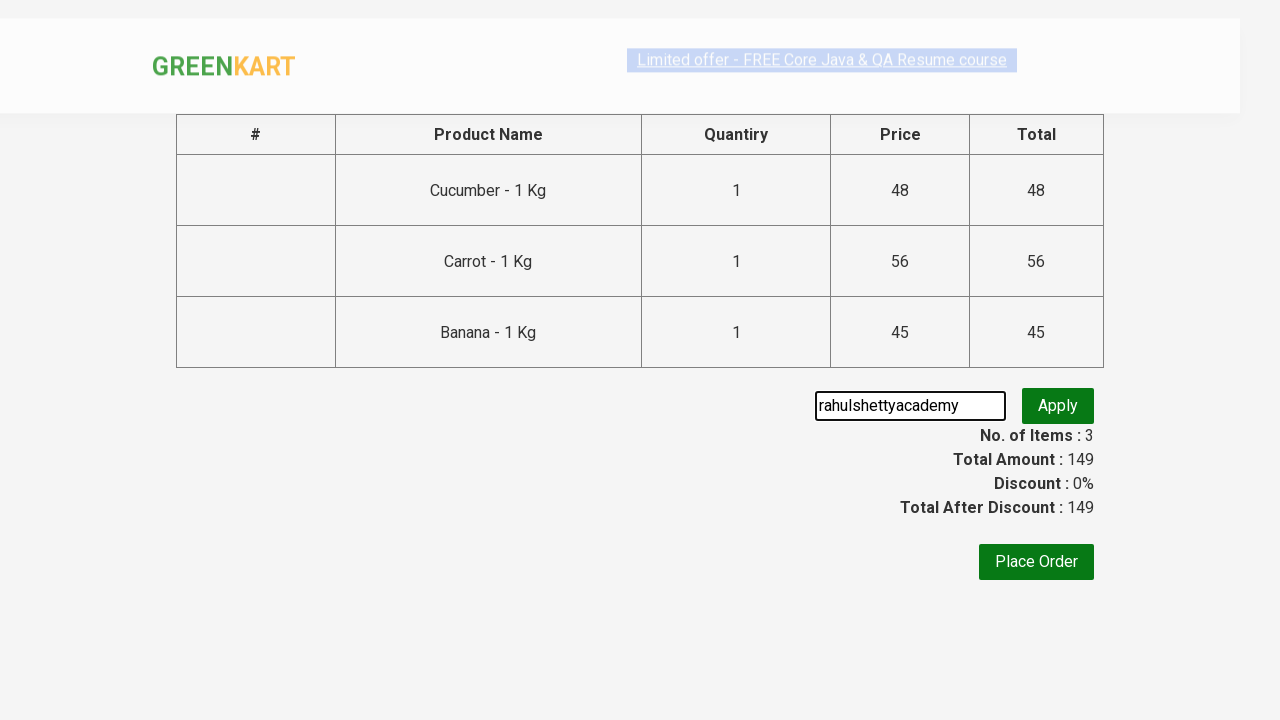

Clicked apply promo button at (1058, 406) on button.promoBtn
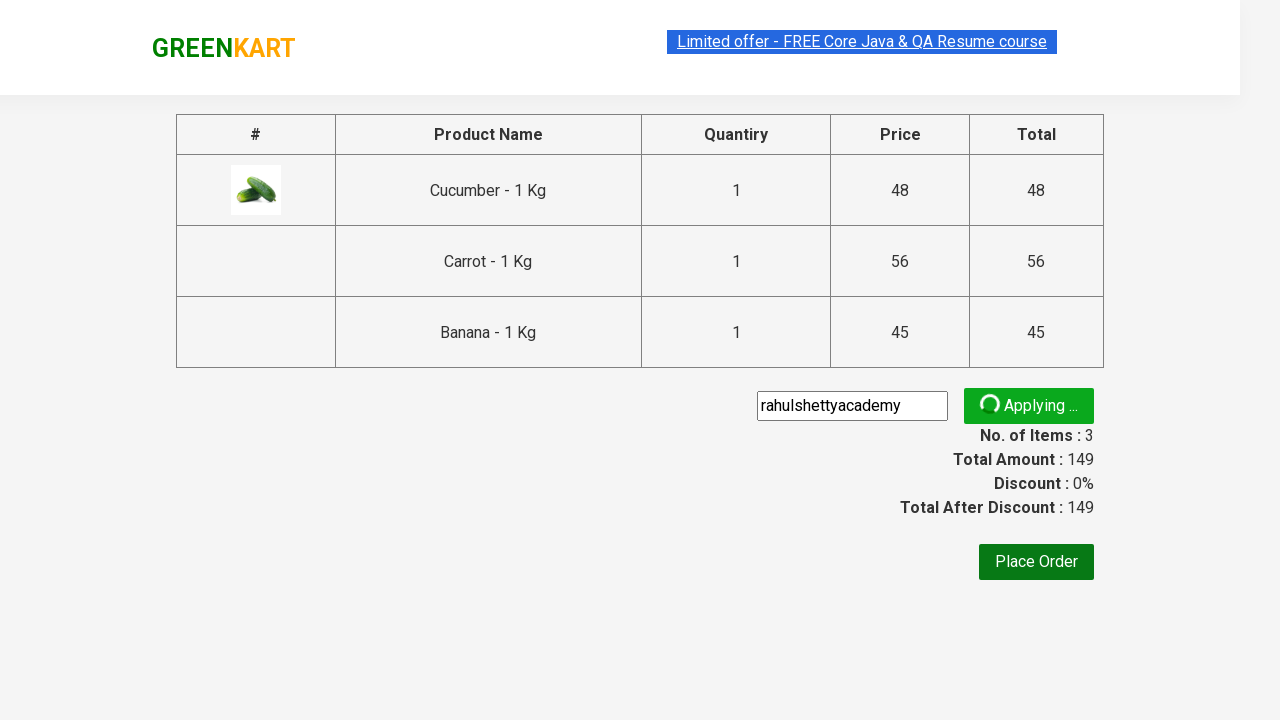

Promo info appeared on page
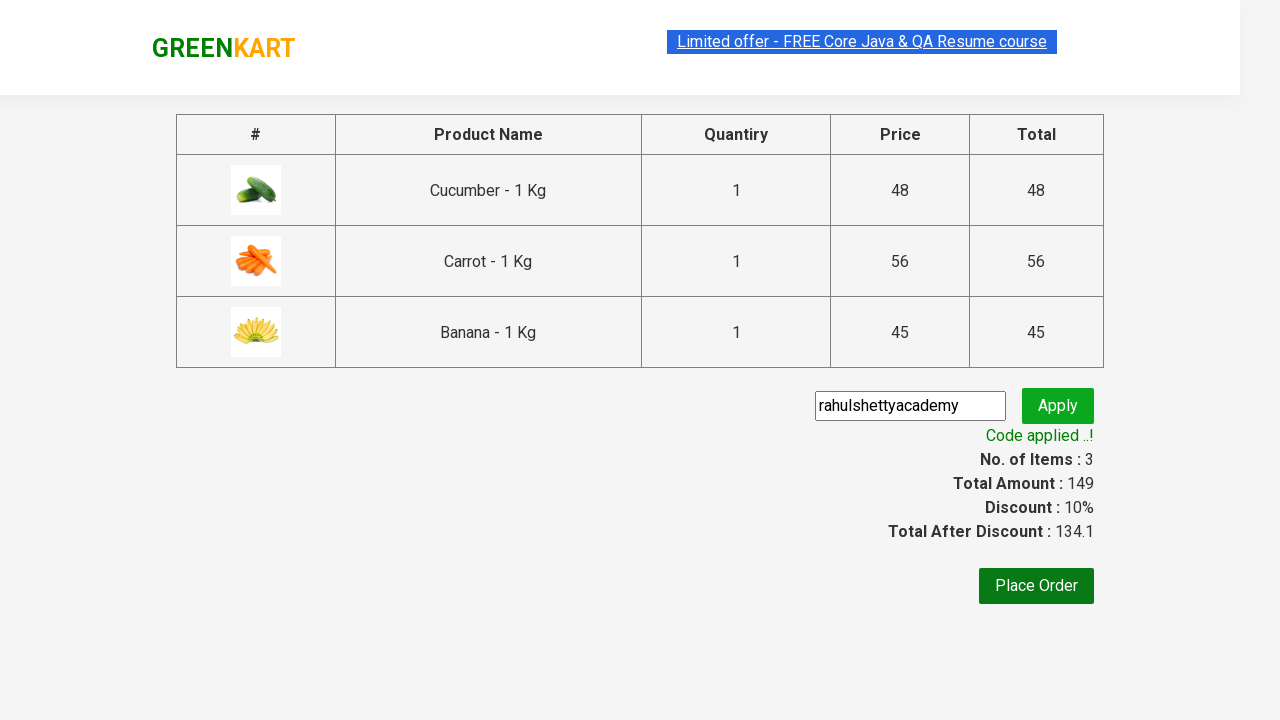

Retrieved promo info text: Code applied ..!
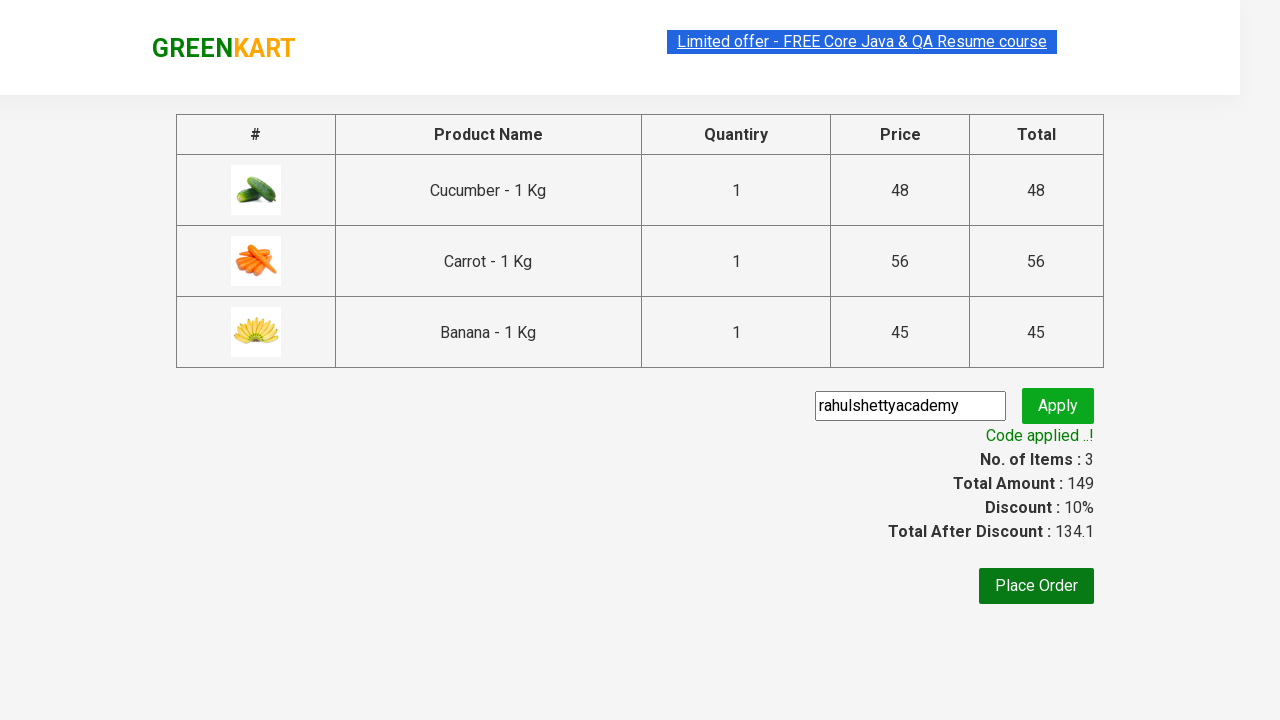

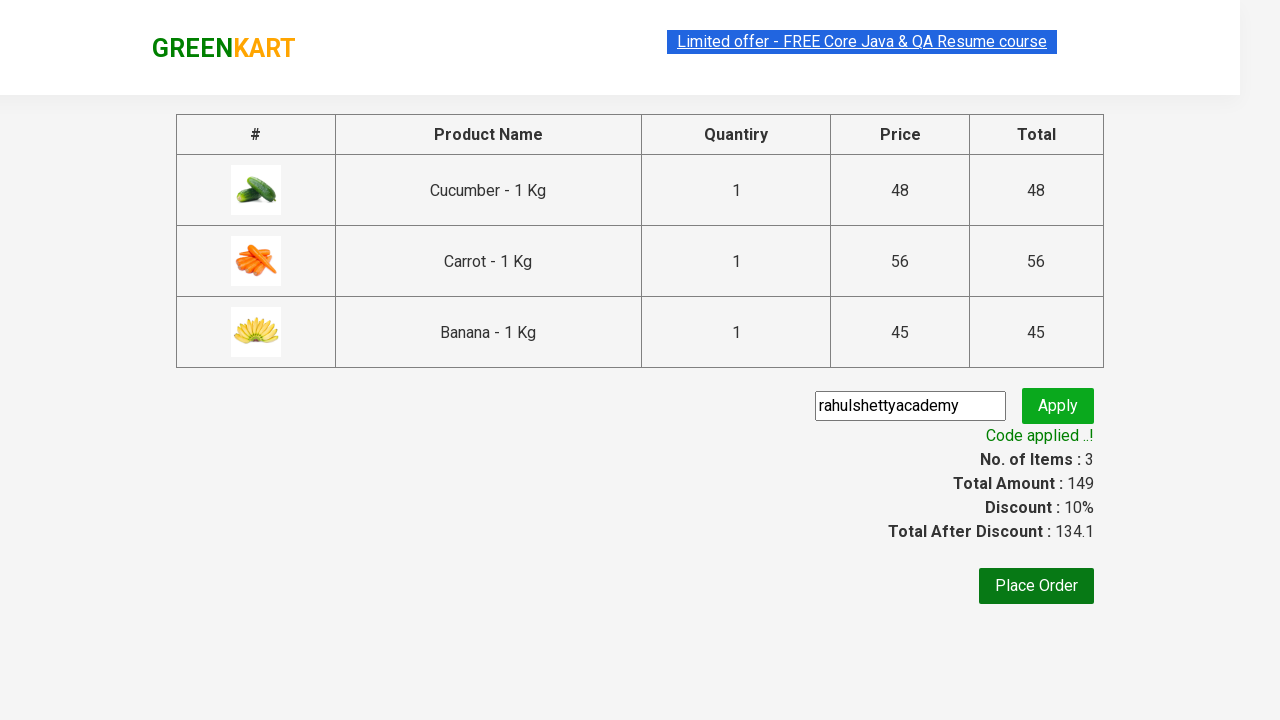